Tests drag and drop functionality by dragging an element from source to target location

Starting URL: https://selenium08.blogspot.com/2020/01/drag-drop.html

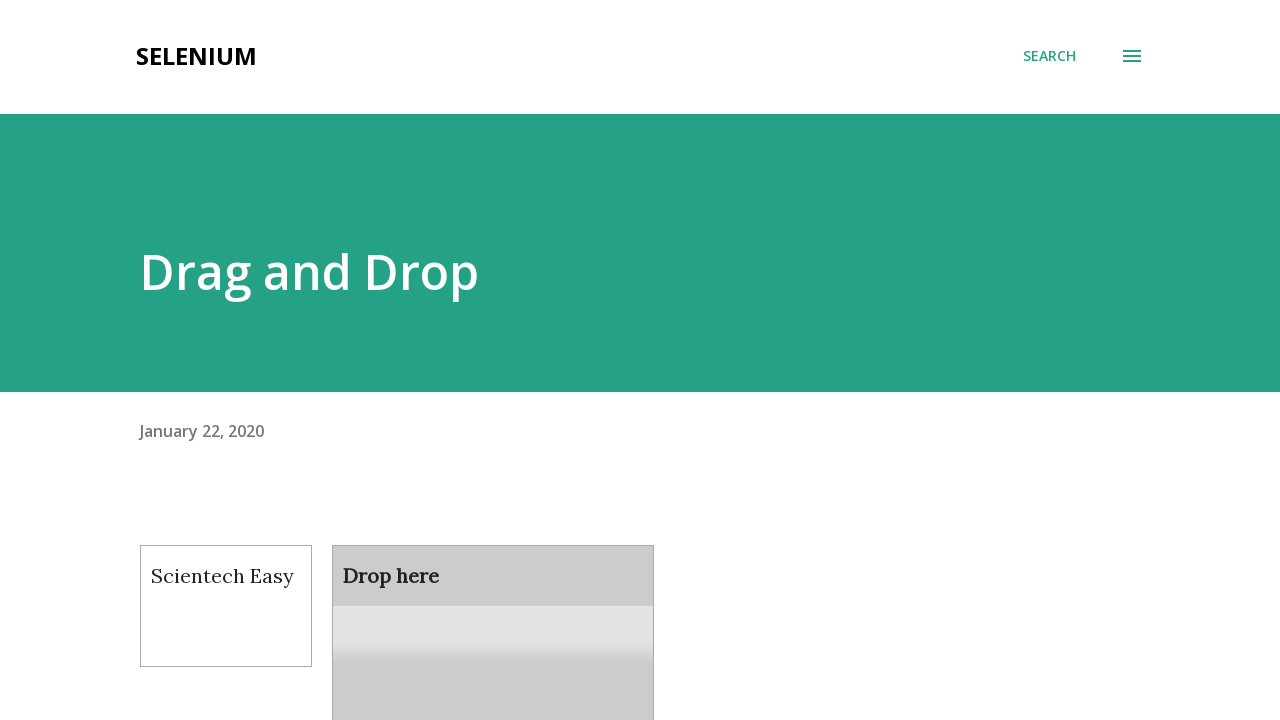

Located the draggable element with id 'draggable'
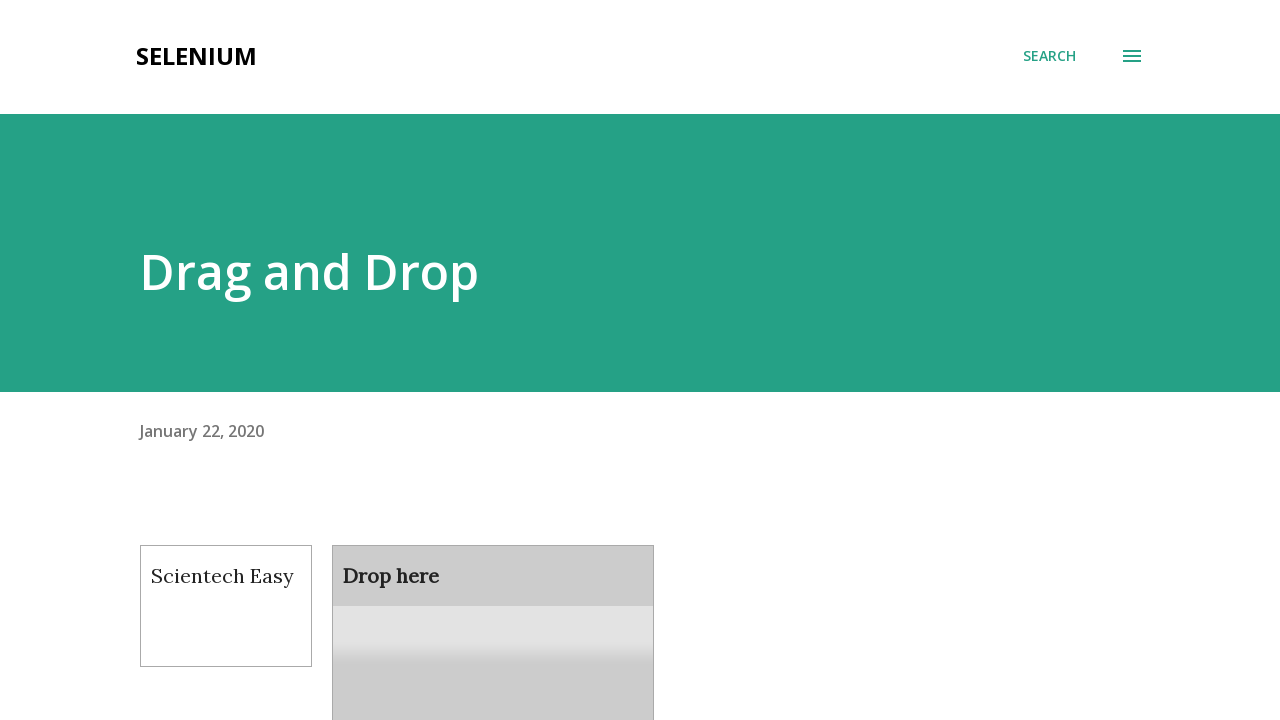

Located the droppable target element with id 'droppable'
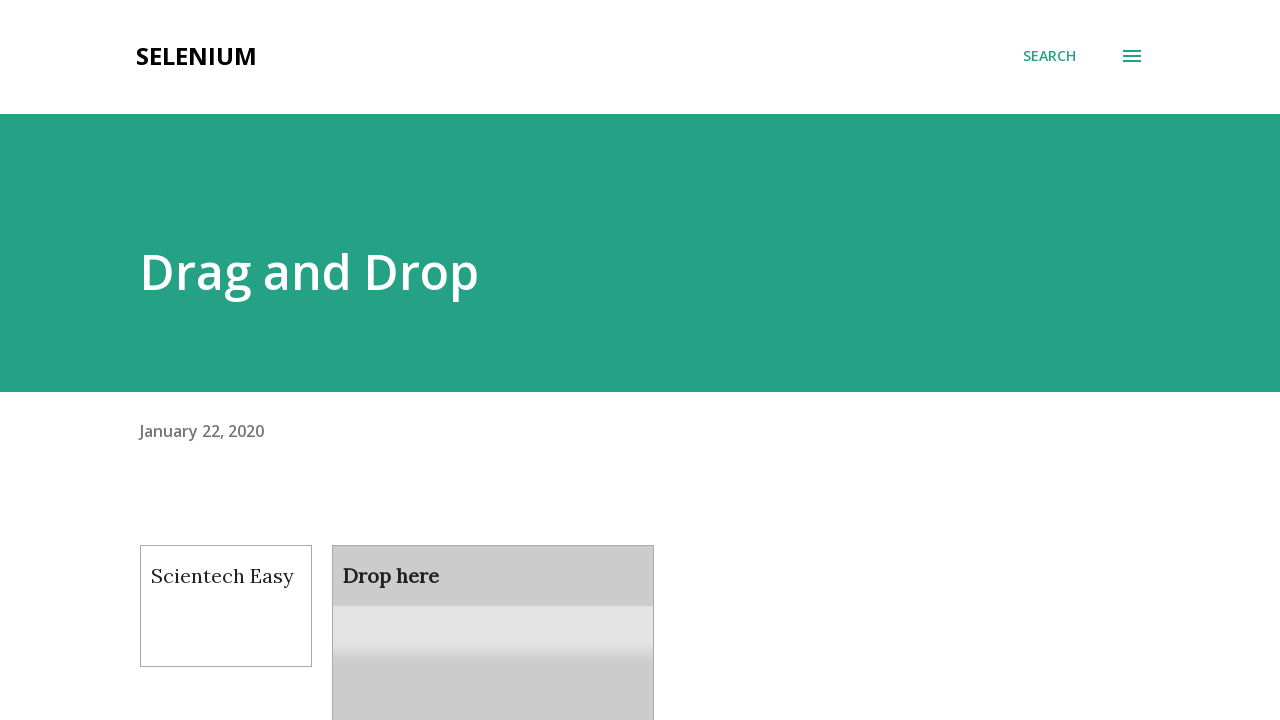

Performed drag and drop action from draggable element to droppable target at (493, 609)
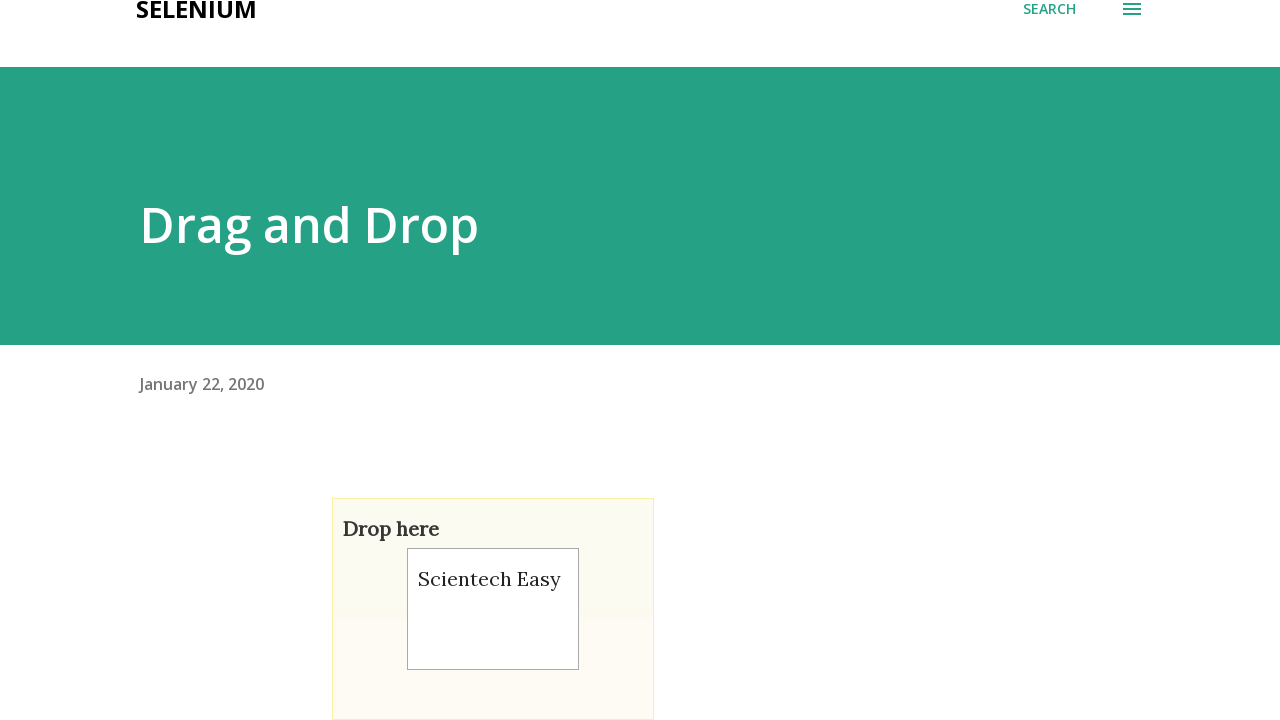

Waited 2 seconds for drag and drop action to complete
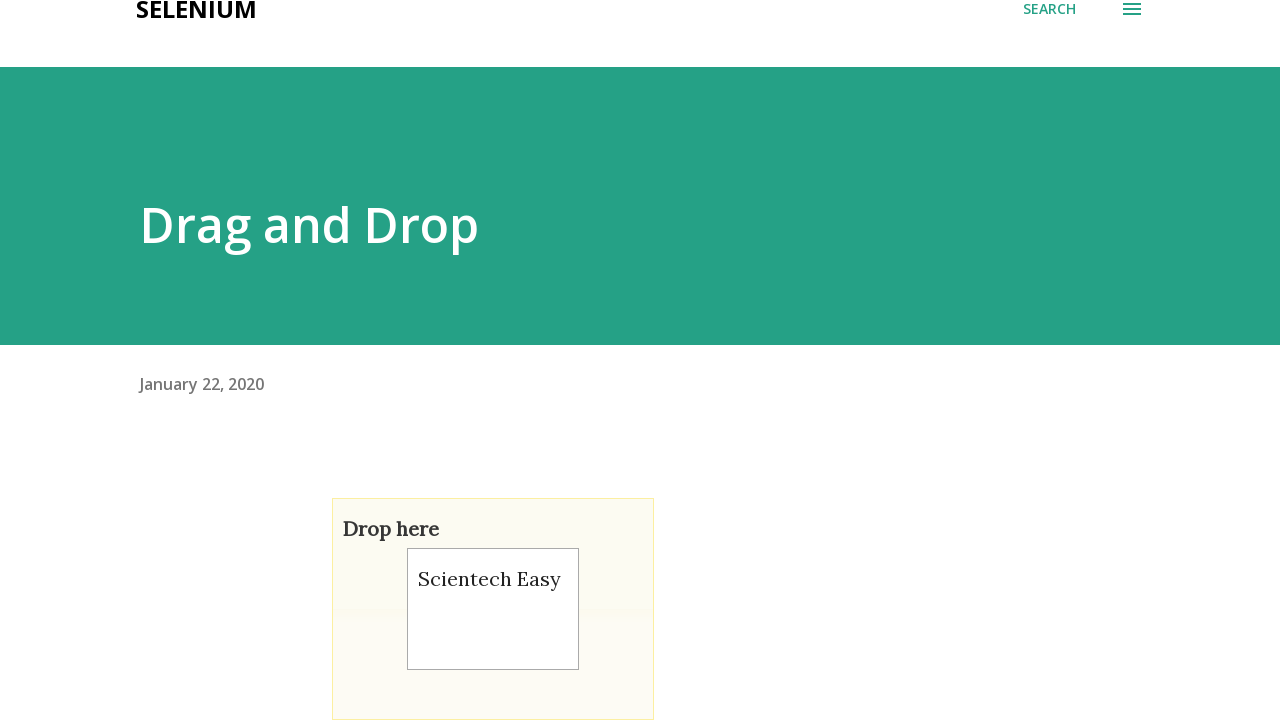

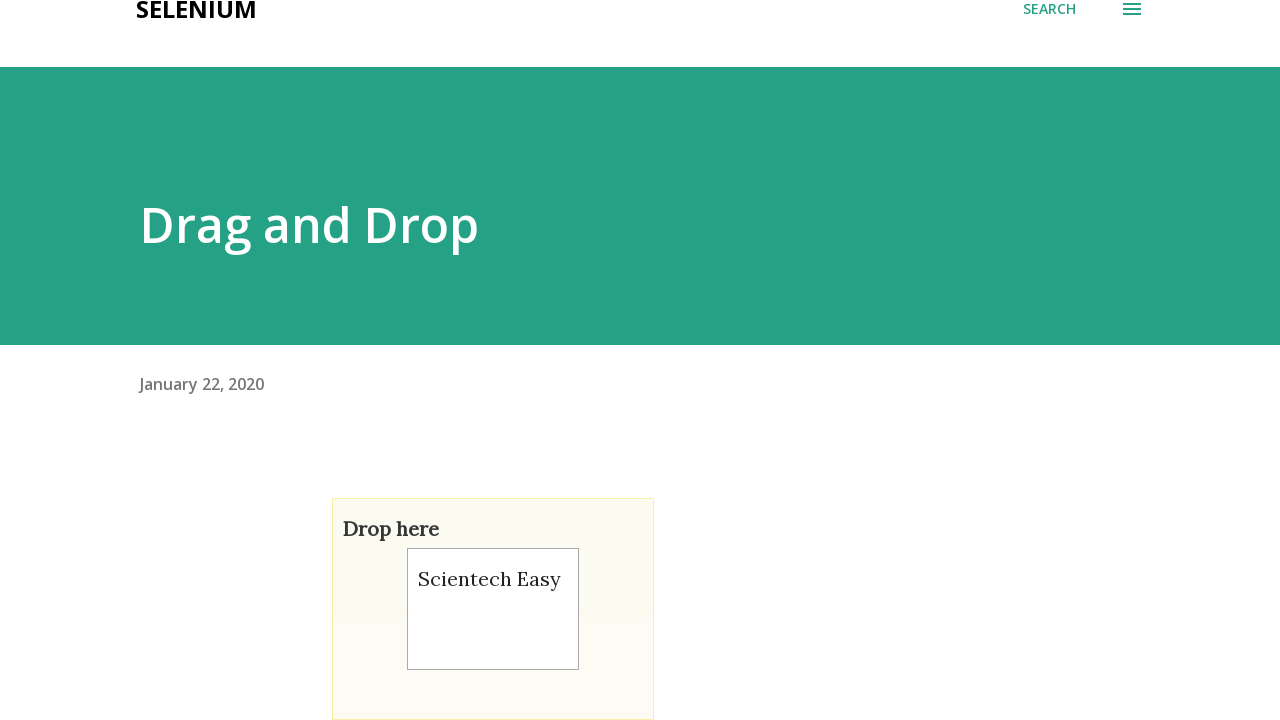